Tests Python.org search functionality by searching for "pycon" and verifying that results are displayed

Starting URL: http://www.python.org

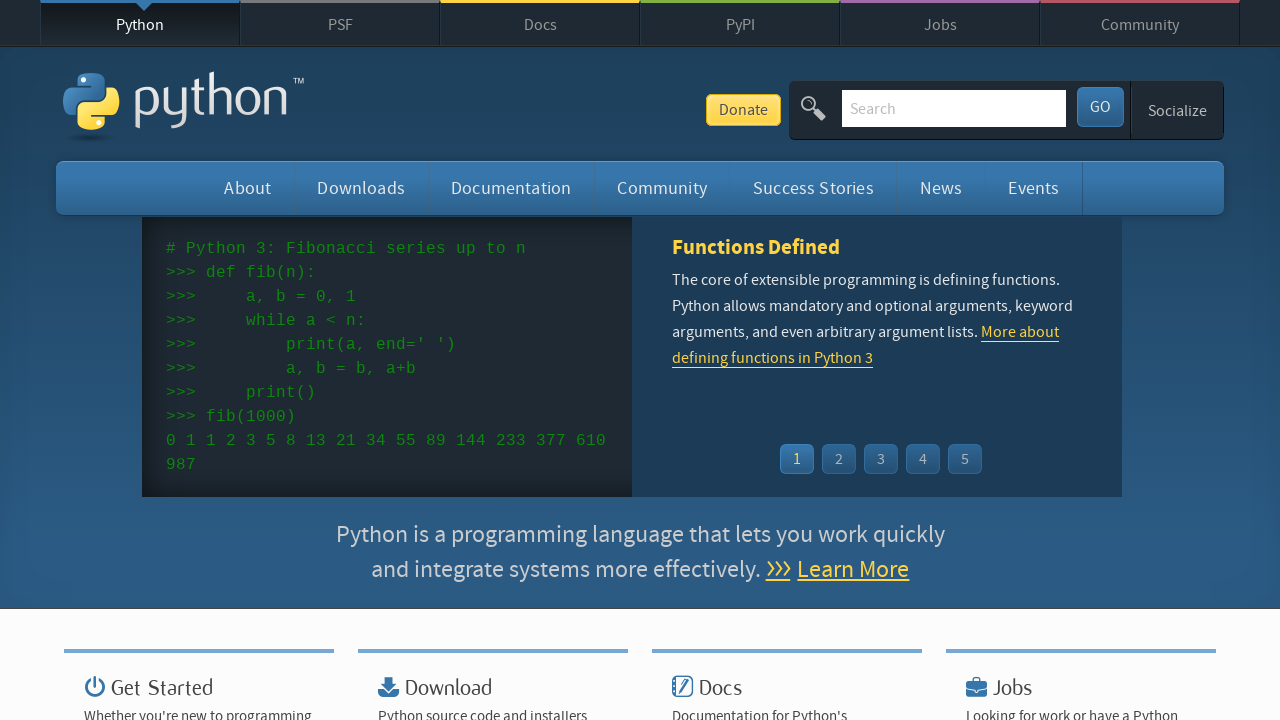

Filled search field with 'pycon' on input[name='q']
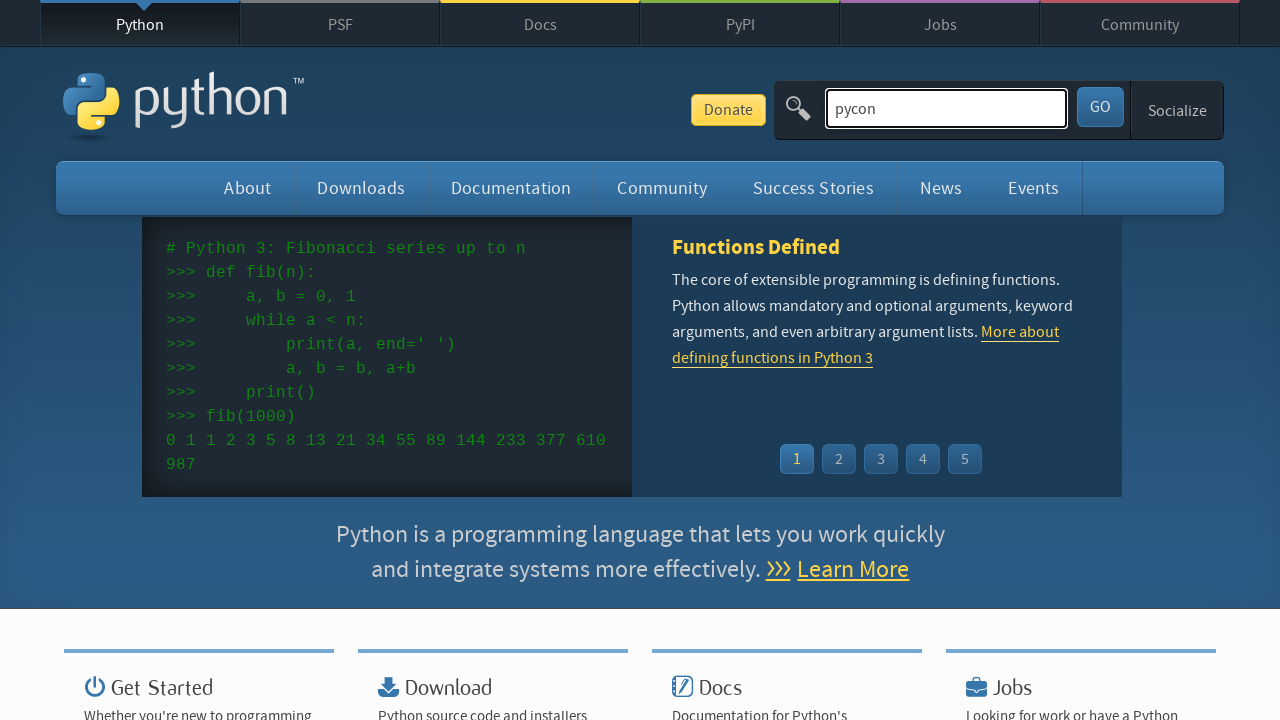

Pressed Enter to submit search
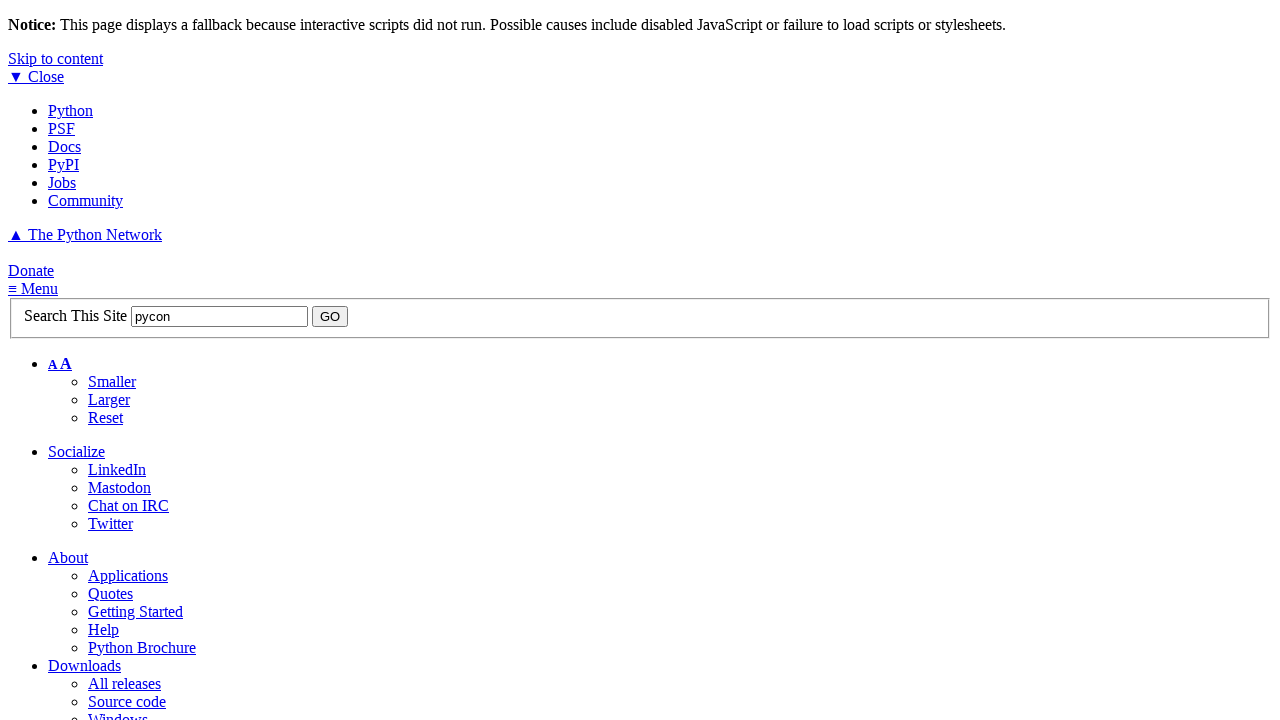

Search results page loaded successfully
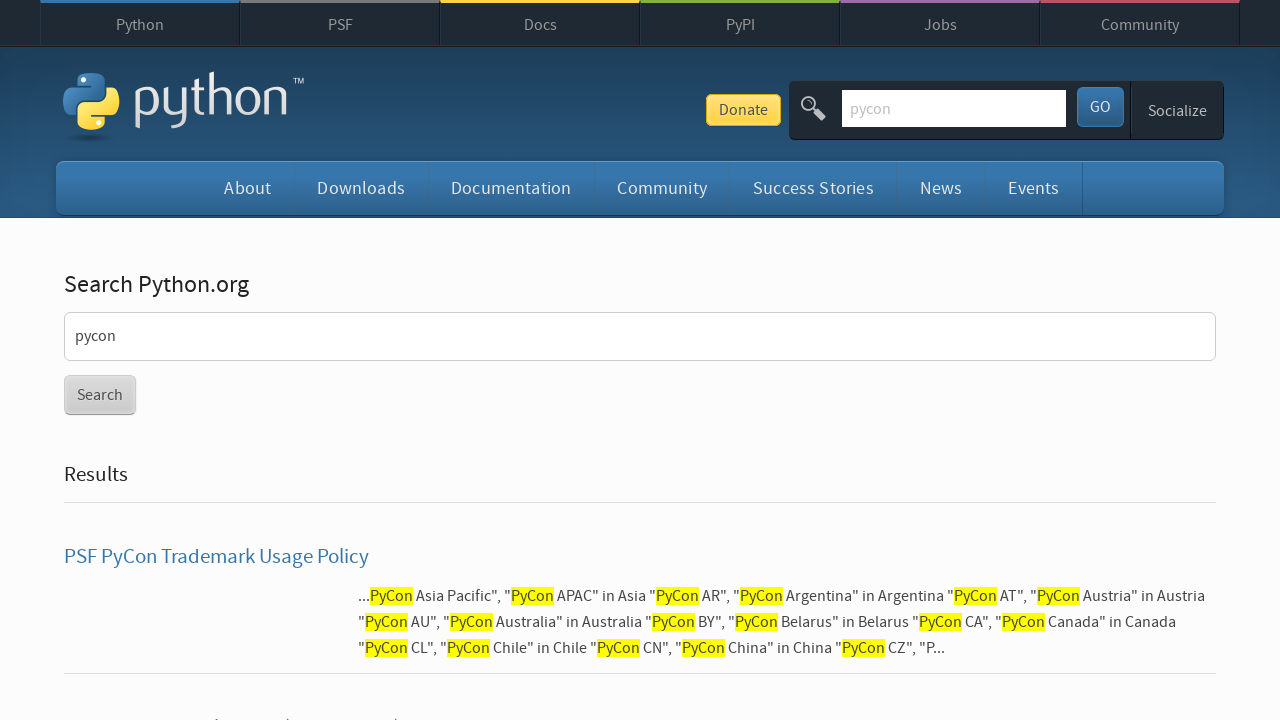

Verified that search results are displayed (no 'No results found' message)
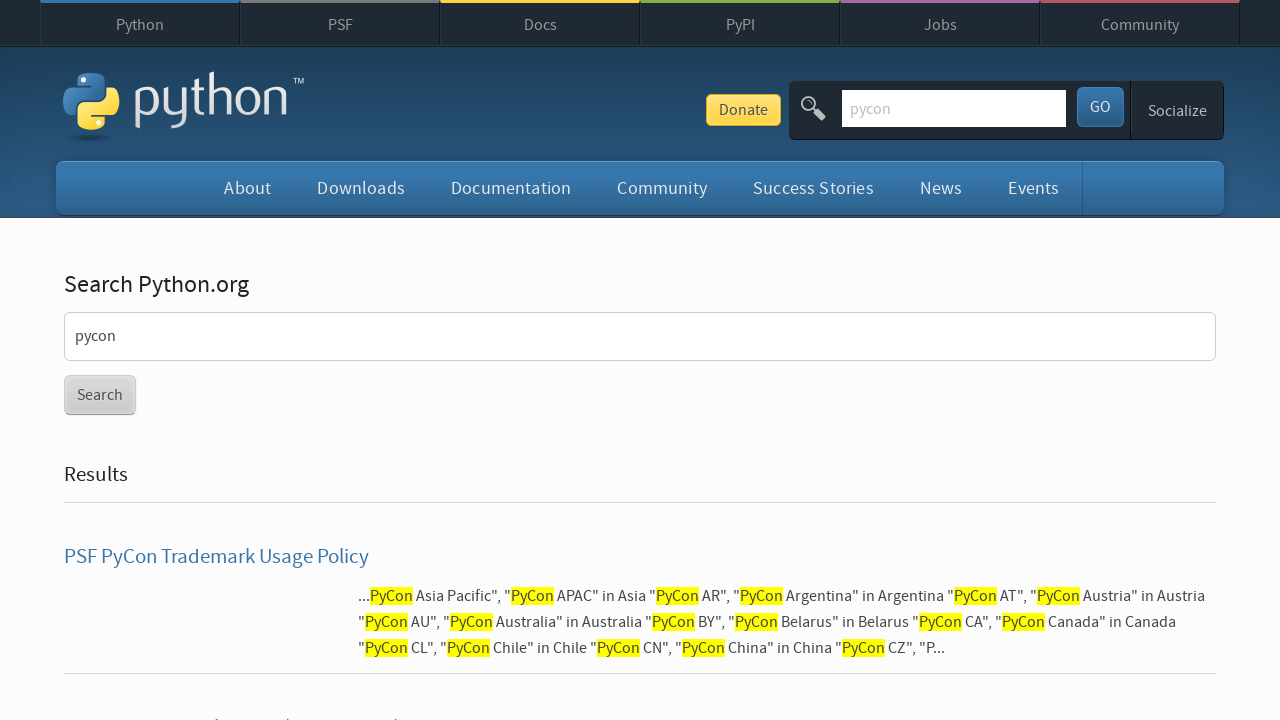

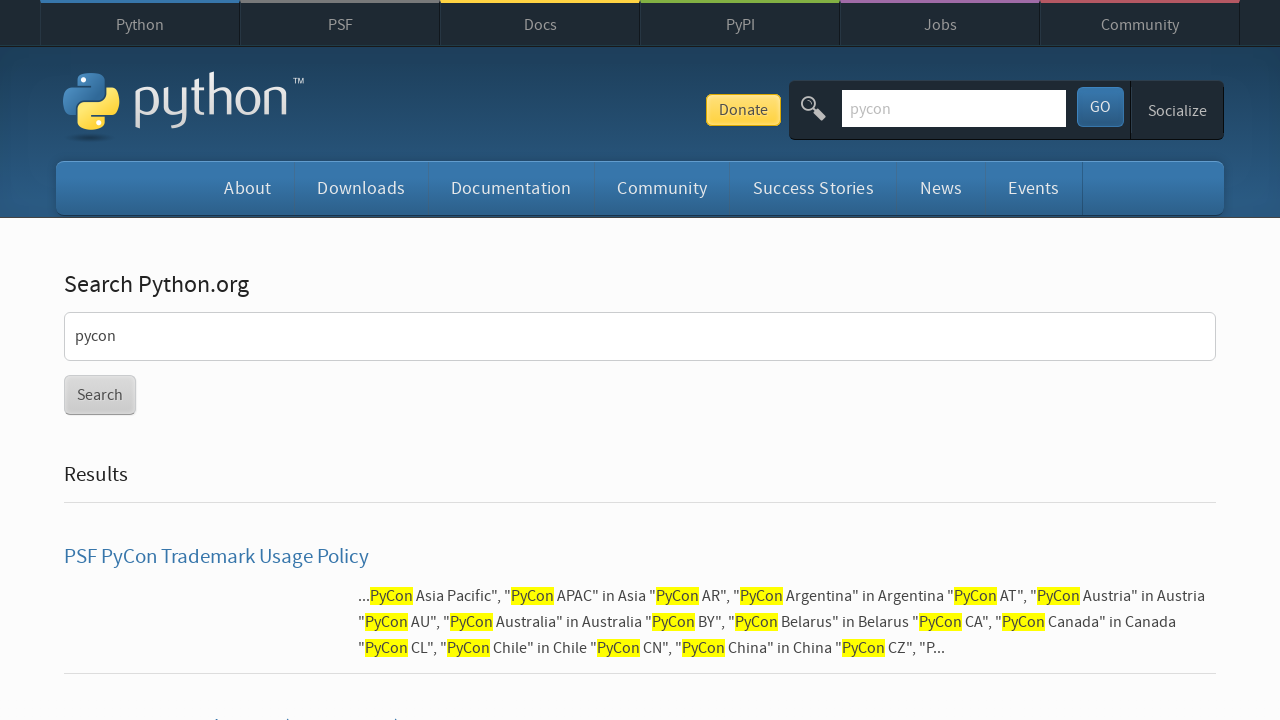